Tests default HTML select dropdown functionality by selecting options using different methods (index, value, visible text) and verifying selections

Starting URL: https://egov.danang.gov.vn/reg

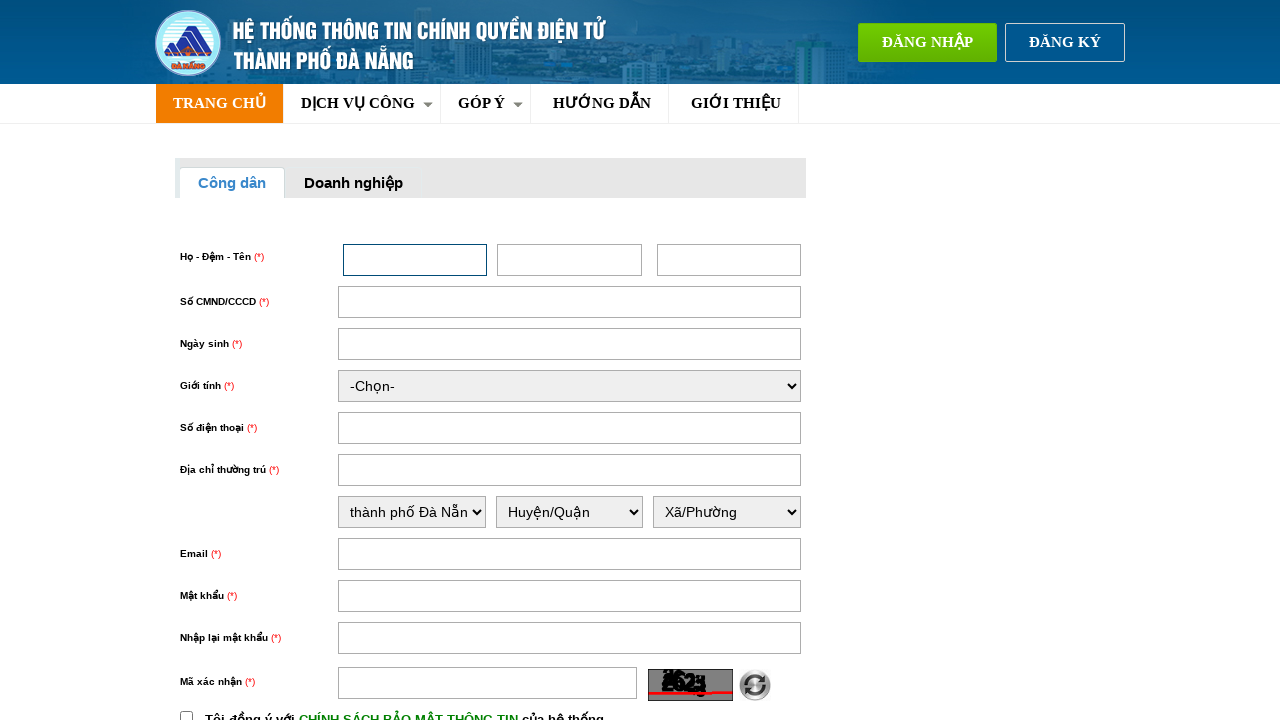

Located gender dropdown element (select#gioiTinh)
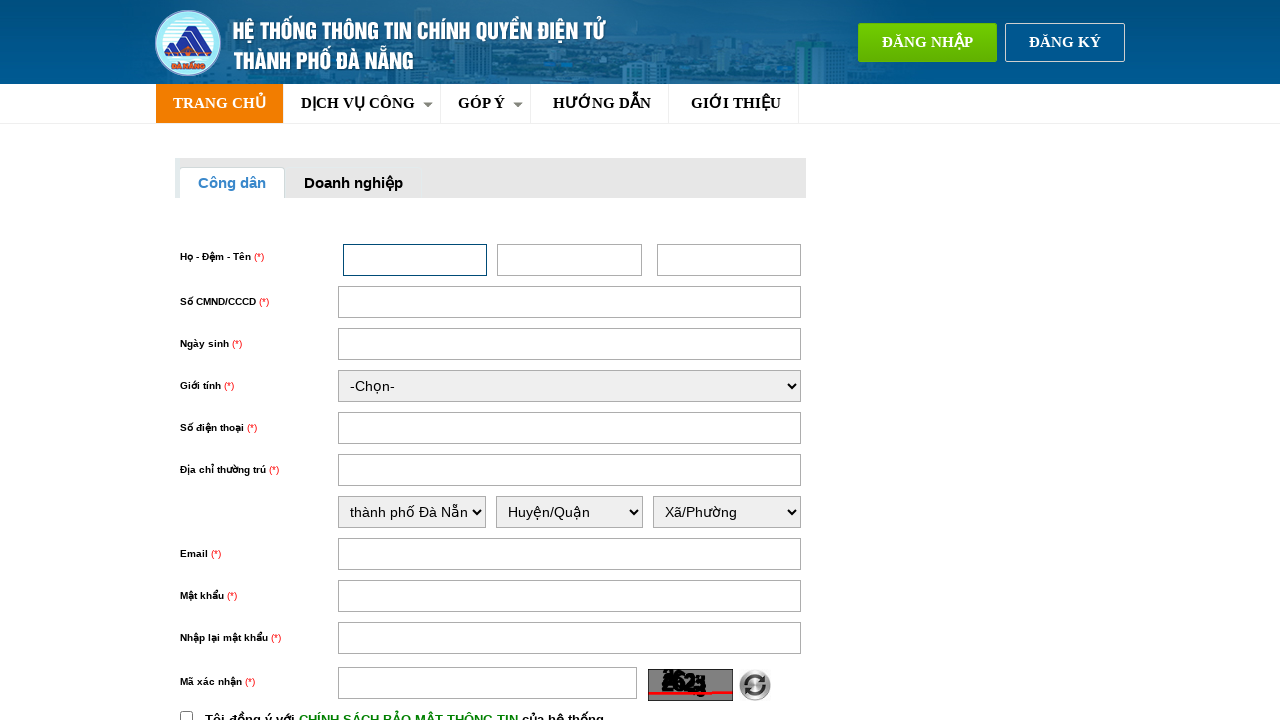

Selected gender option by index 2 (Nam/Male) on select#gioiTinh
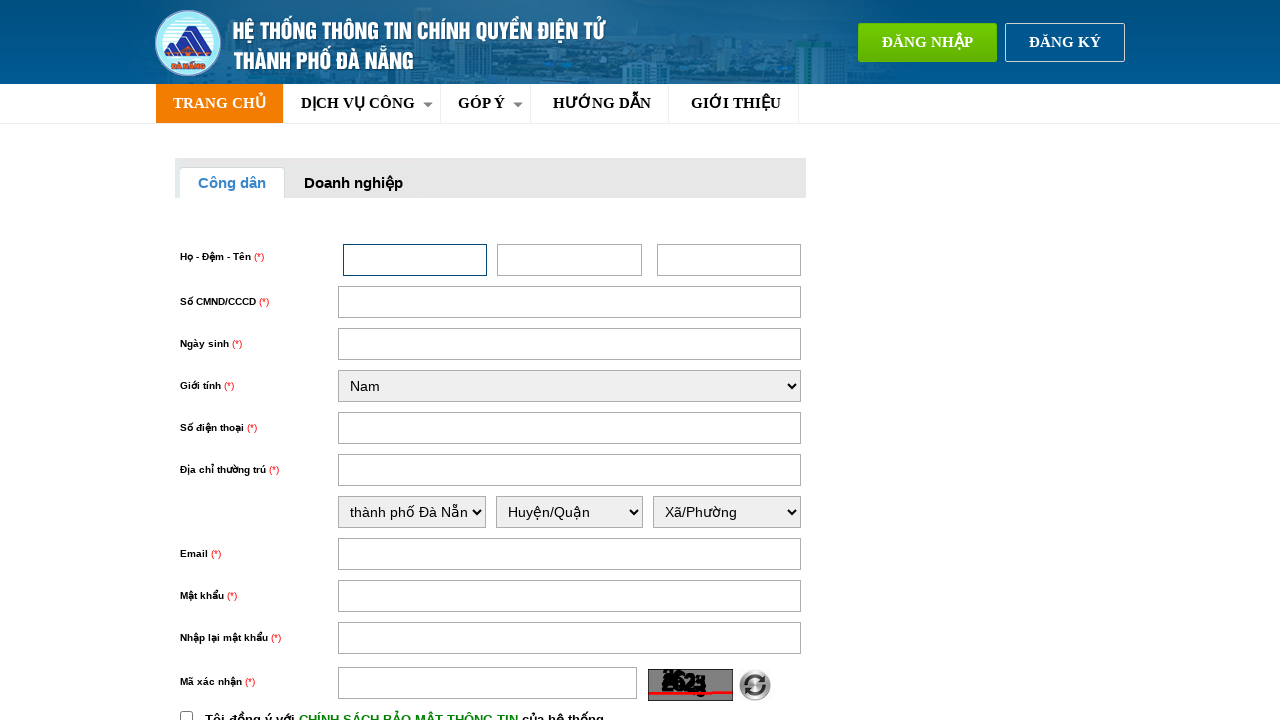

Waited 1000ms for gender selection to complete
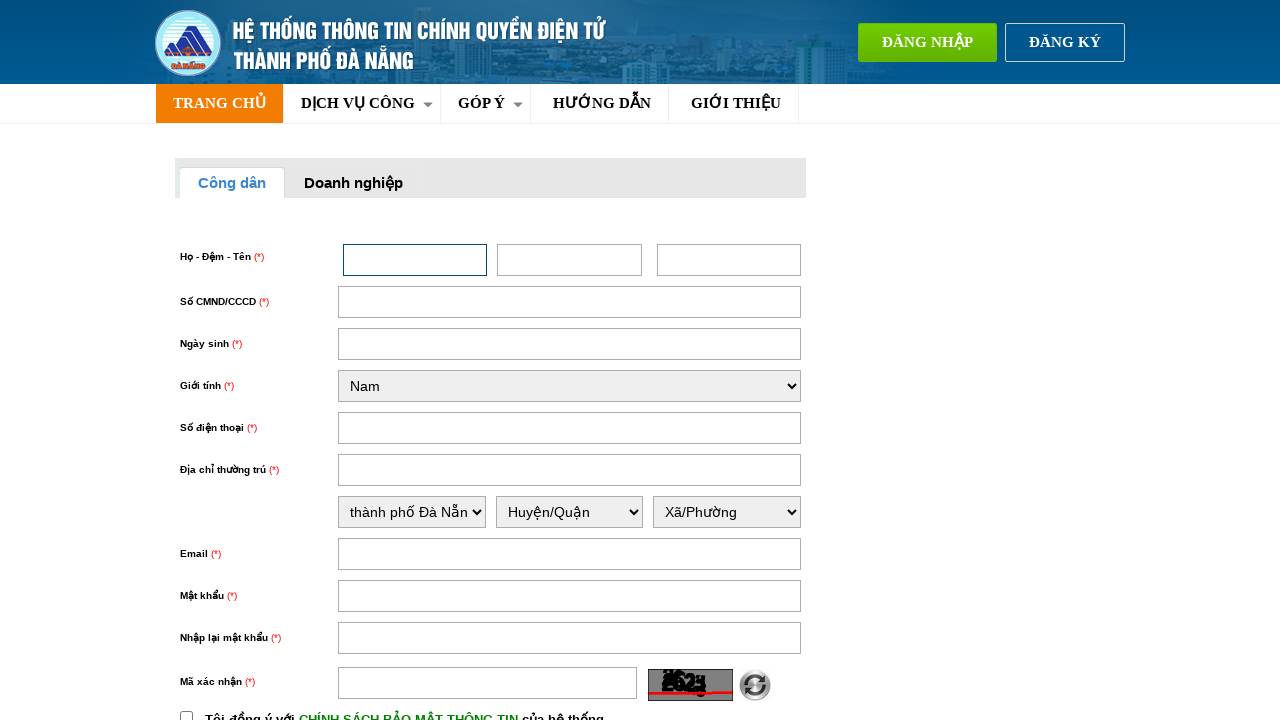

Selected gender option by value '2' (Nữ/Female) on select#gioiTinh
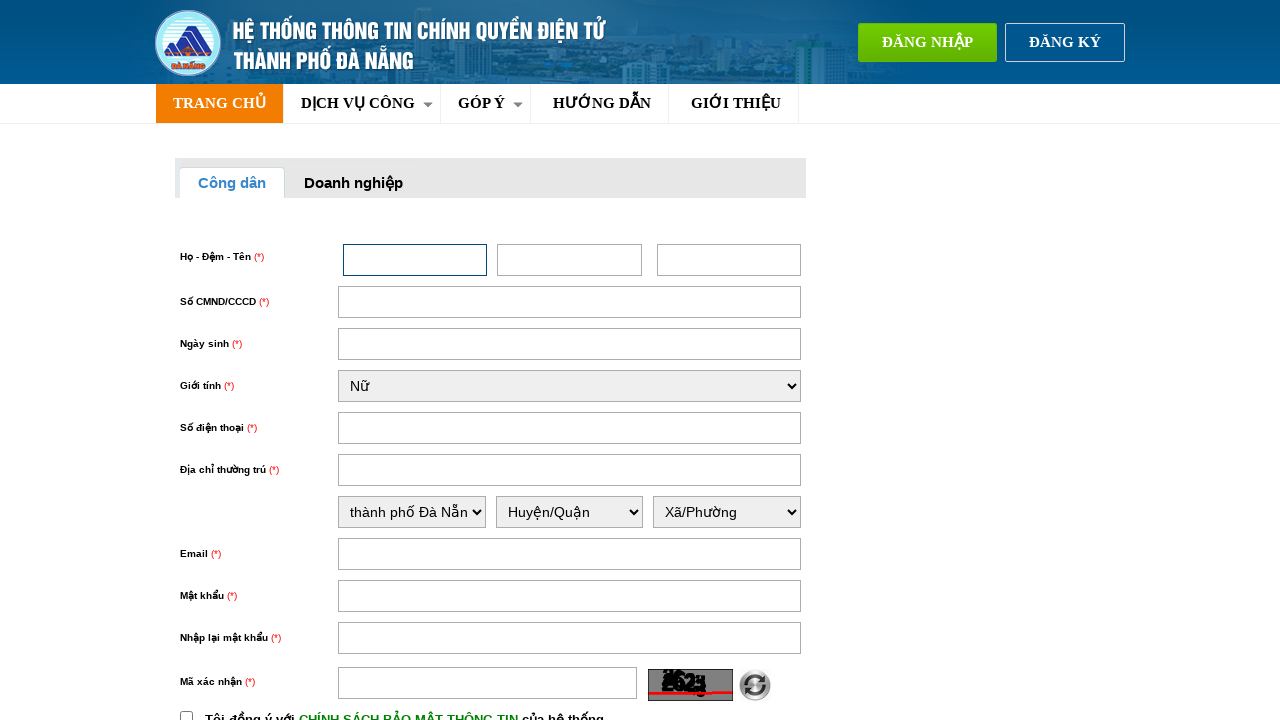

Waited 1000ms for gender selection to complete
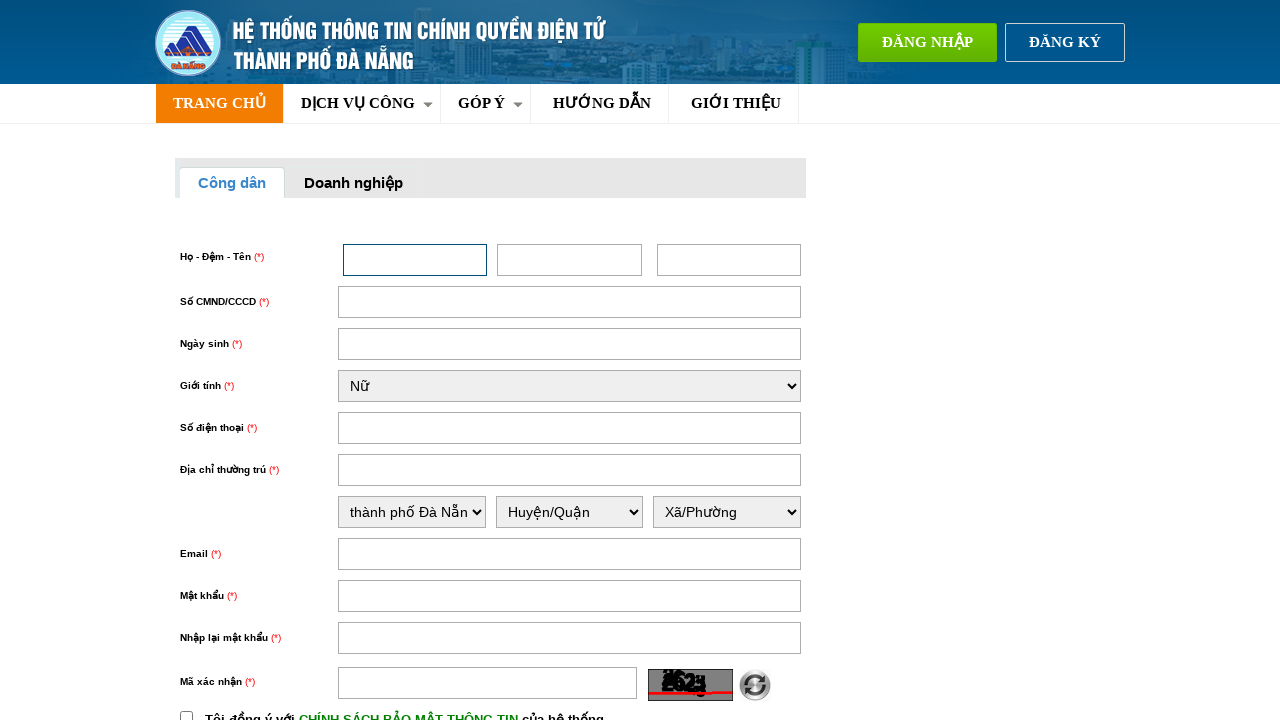

Selected gender option by visible text 'Không xác định' (Unspecified) on select#gioiTinh
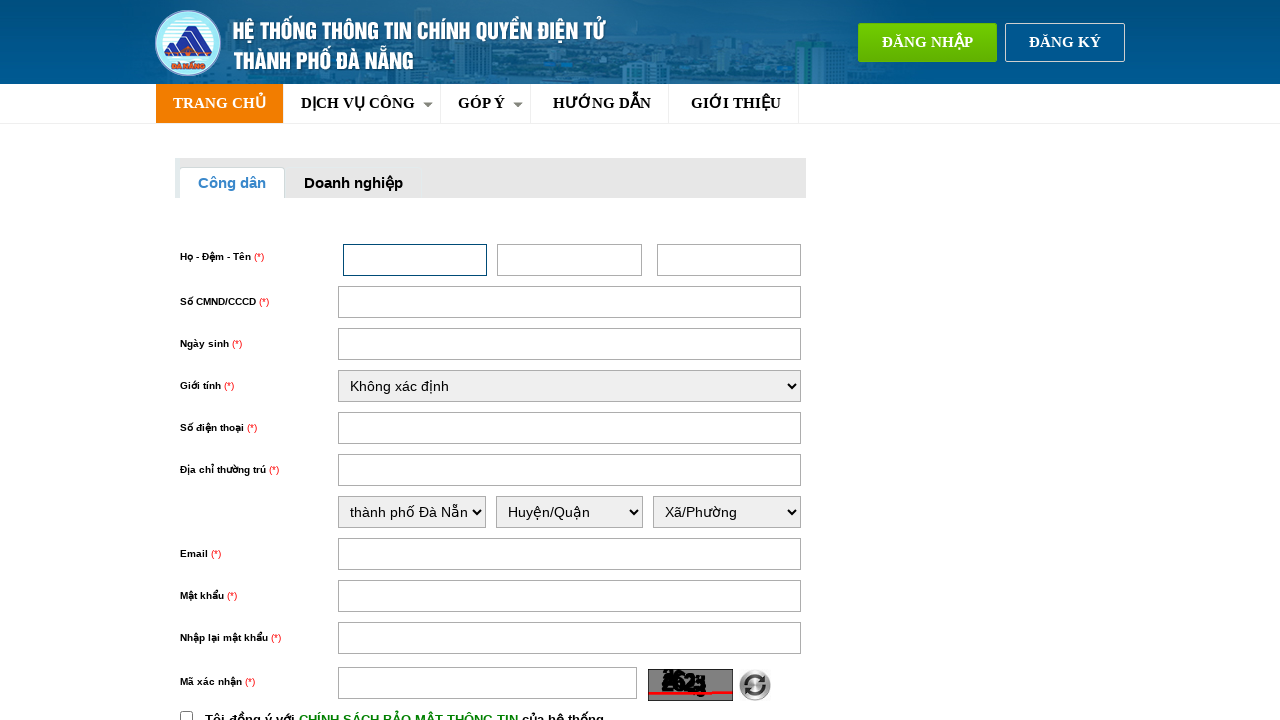

Waited 1000ms for gender selection to complete
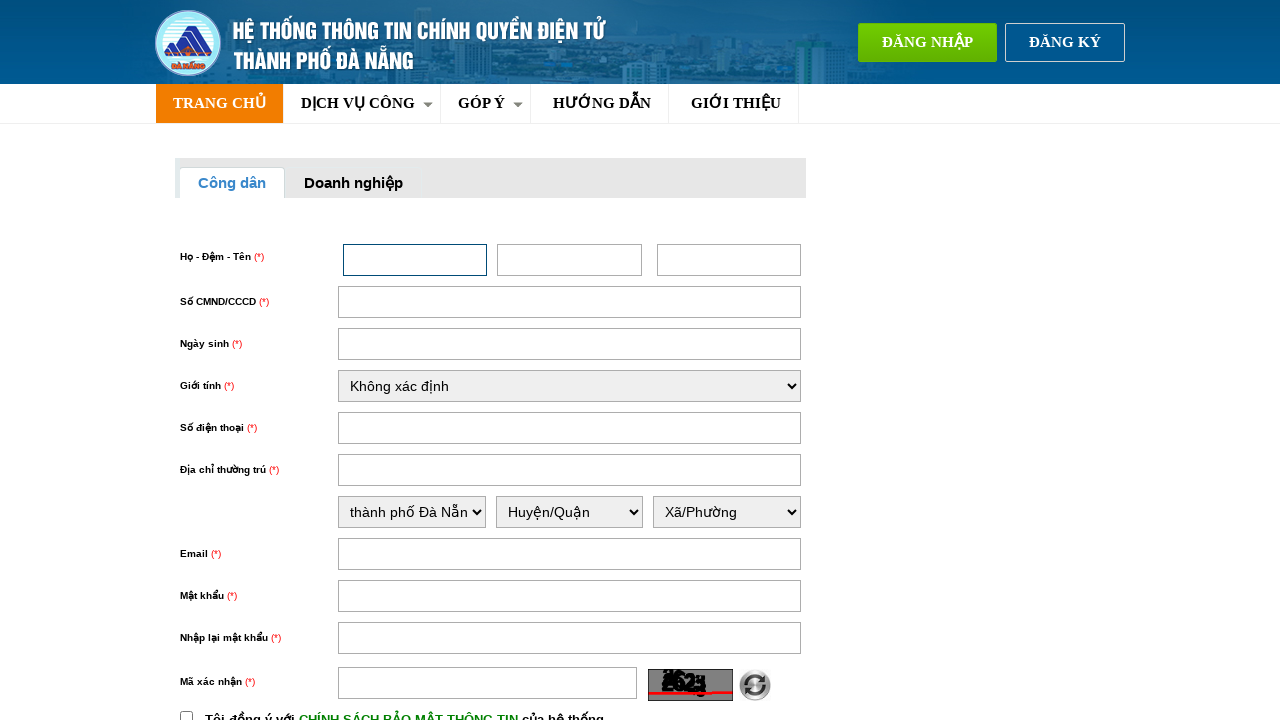

Located city dropdown element (select#thuongtru_tinhthanh)
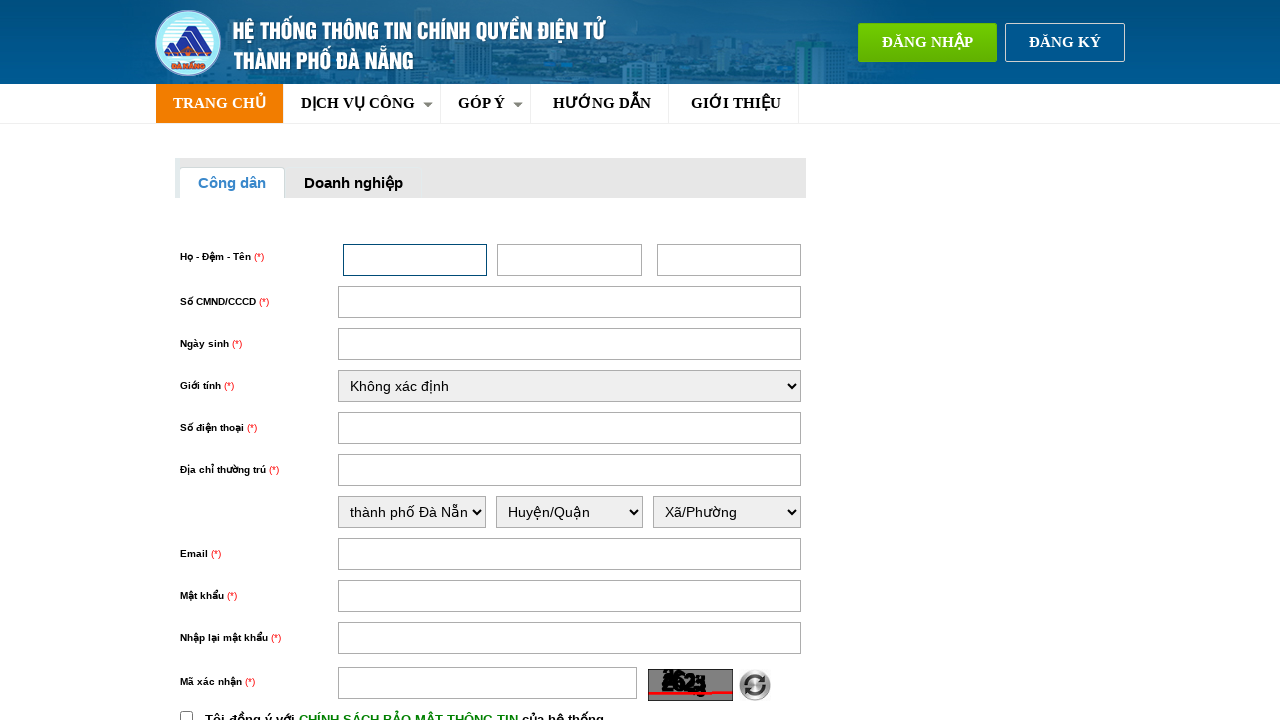

Selected city option by visible text 'thành phố Hồ Chí Minh' (Ho Chi Minh City) on select#thuongtru_tinhthanh
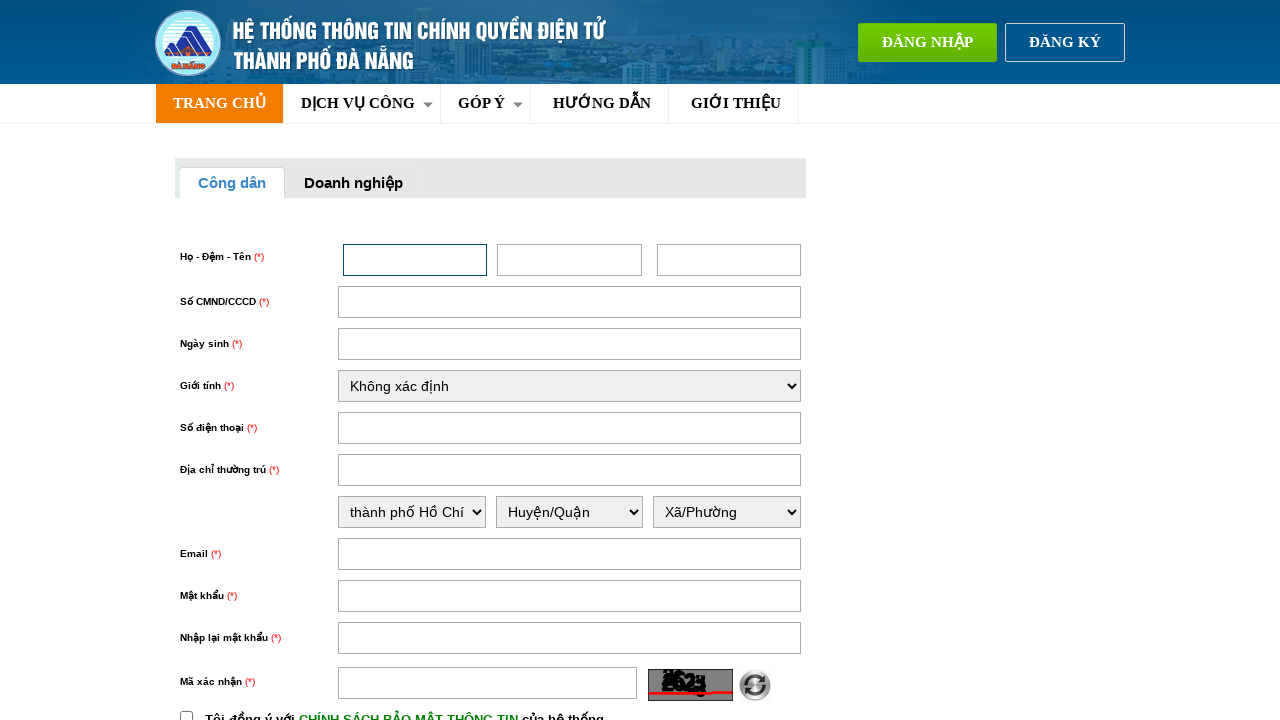

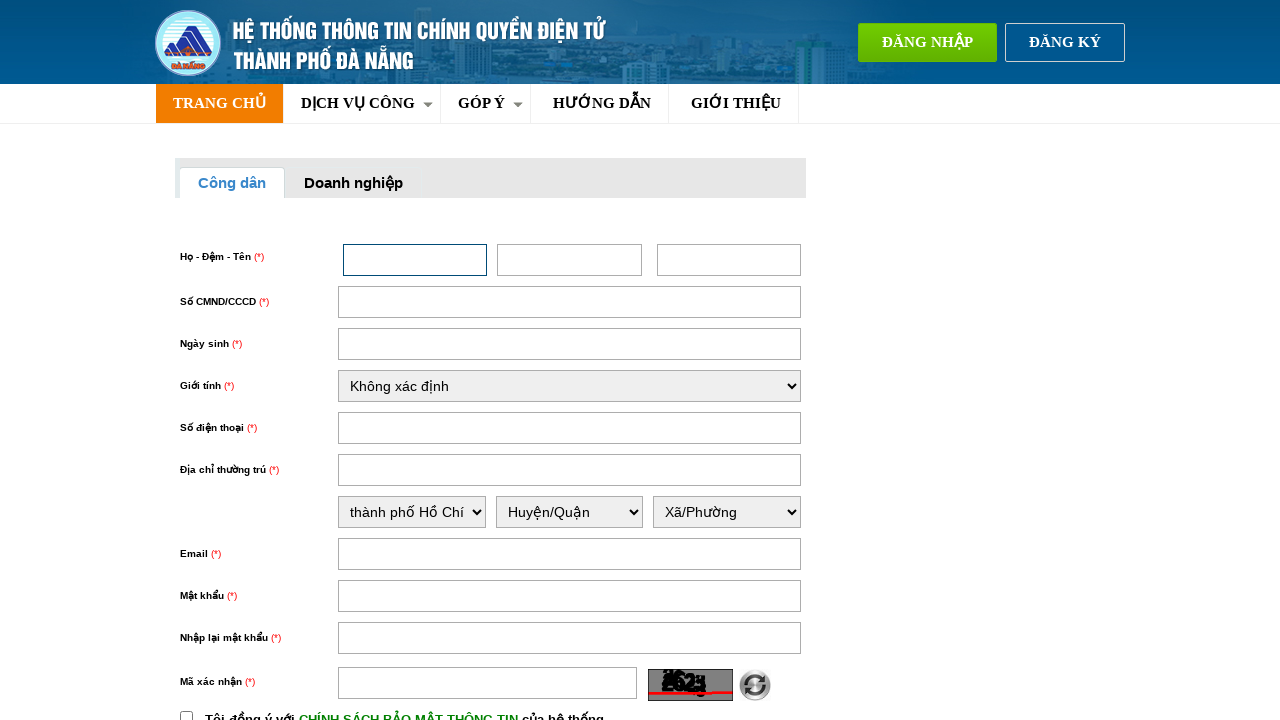